Verifies that the CRM logo image is displayed on the page

Starting URL: https://classic.crmpro.com/index.html

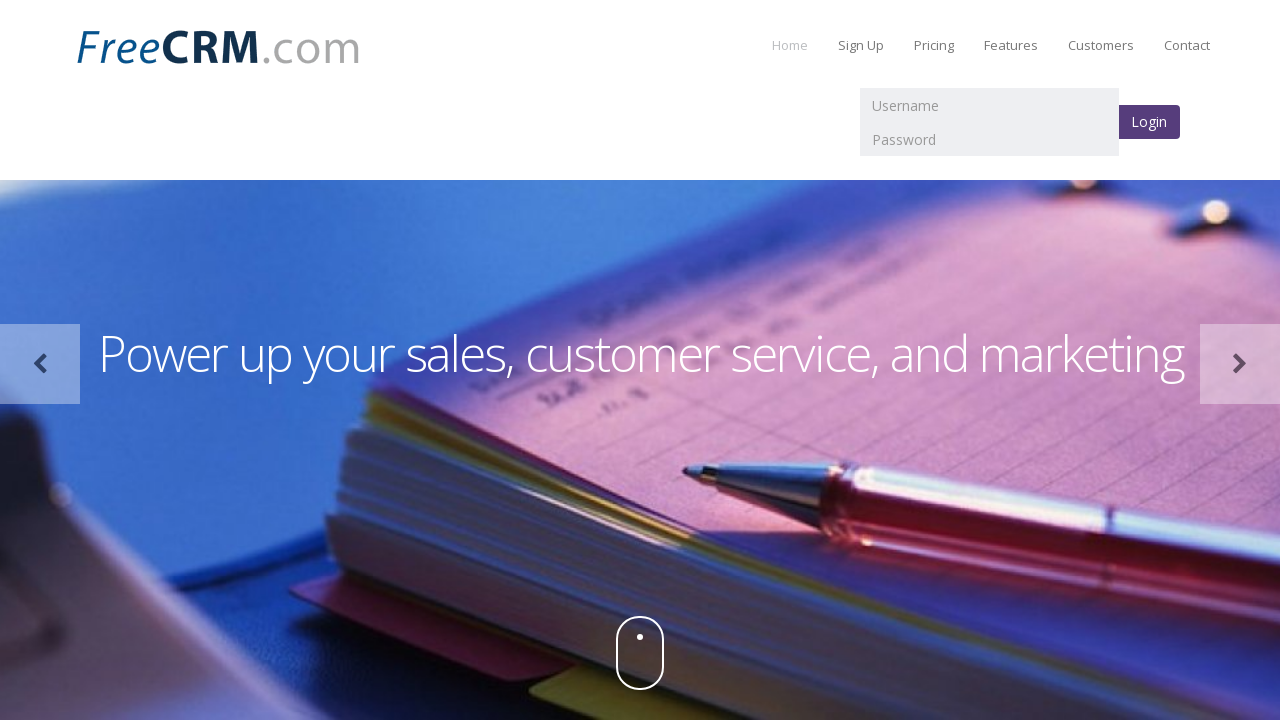

Navigated to CRM login page
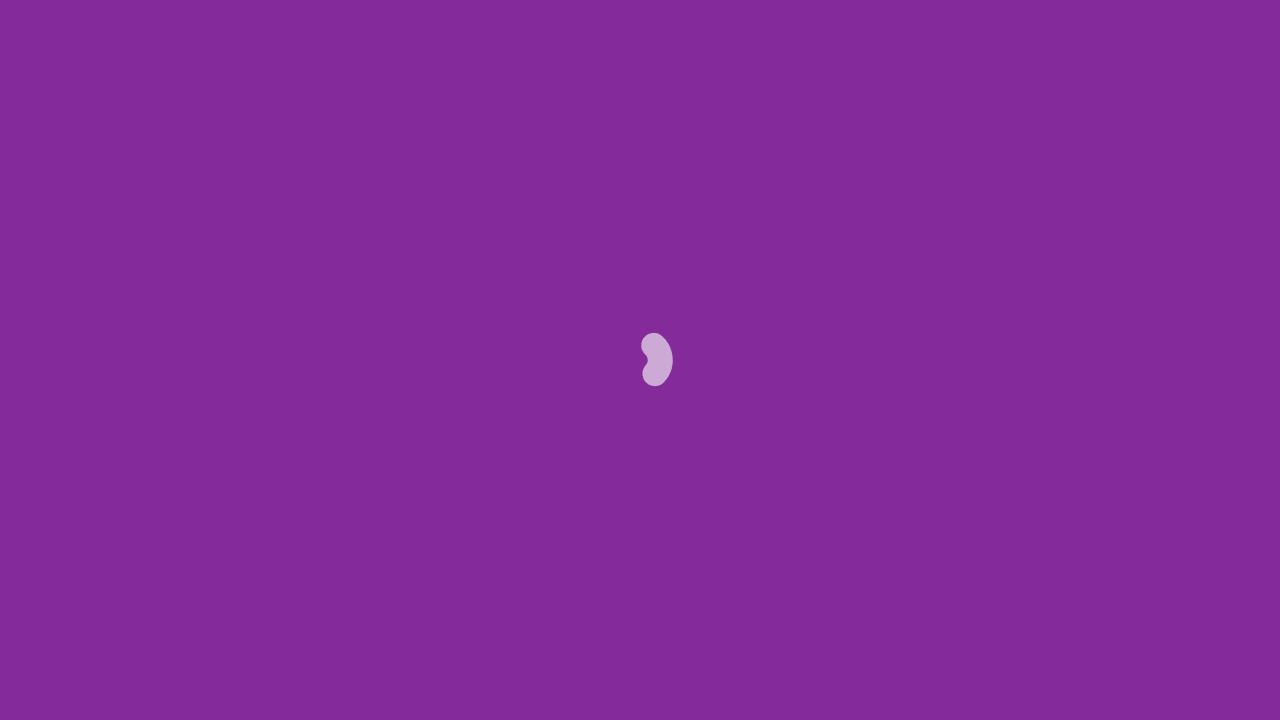

Located CRM logo element
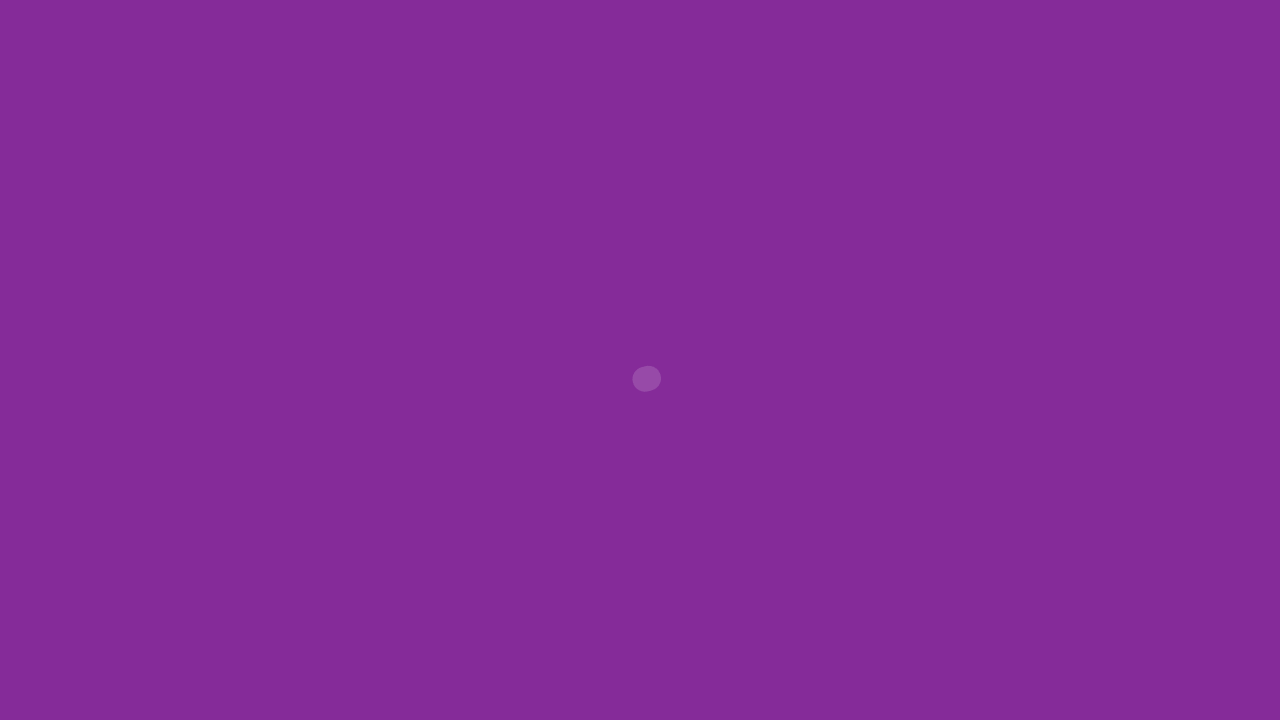

Verified that CRM logo is visible on the page
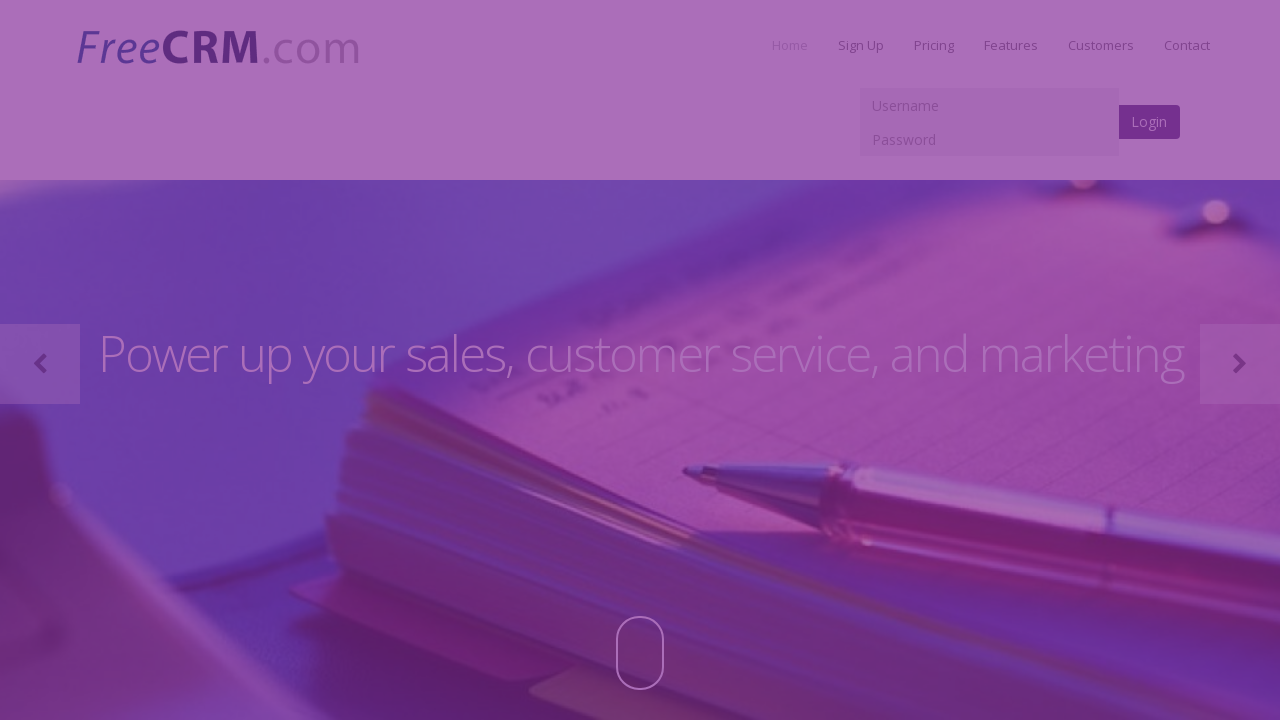

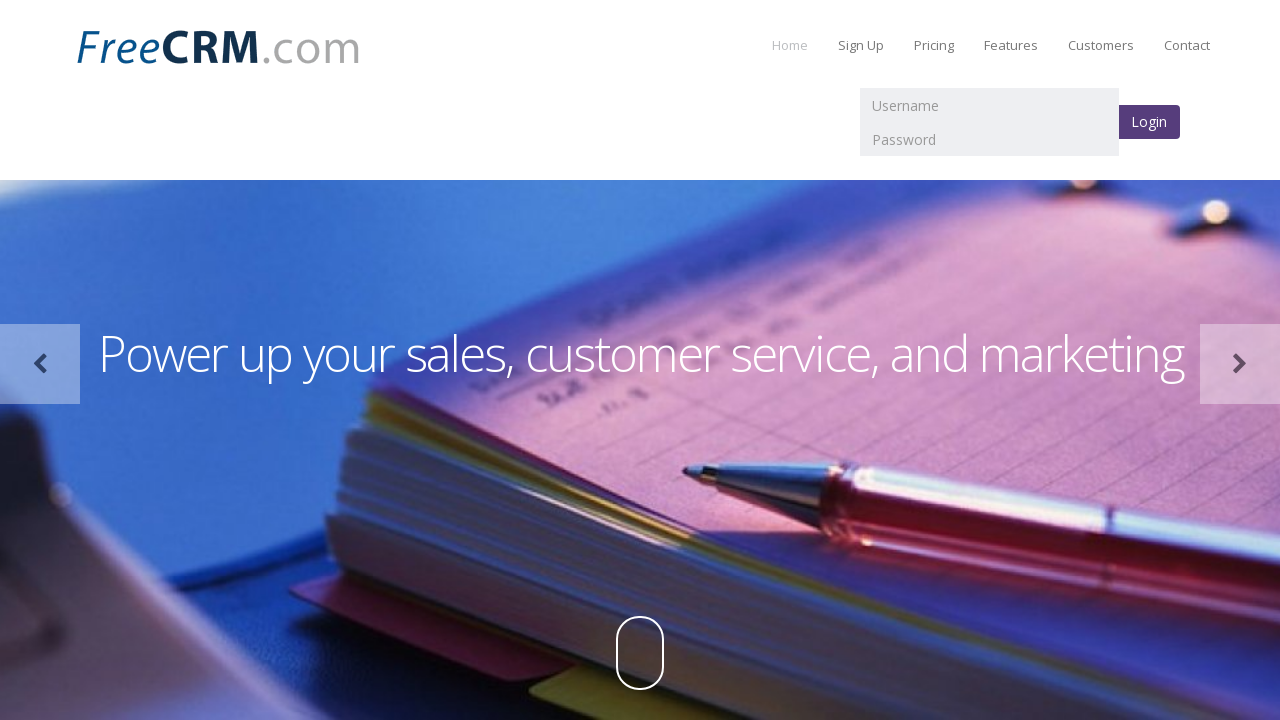